Tests various JavaScript alert types on a demo page including simple alerts, prompt alerts with text input, and confirmation dialogs with accept/dismiss actions

Starting URL: https://demoqa.com/alerts

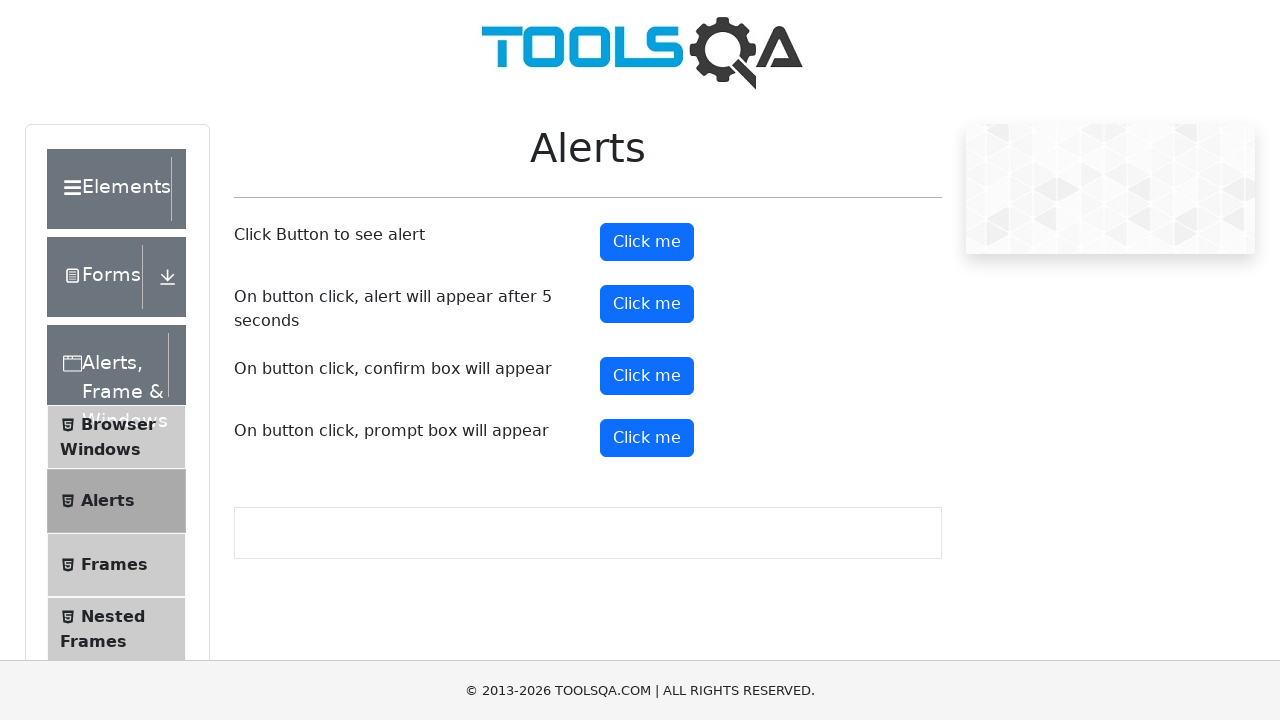

Clicked alert button to trigger simple alert at (647, 242) on #alertButton
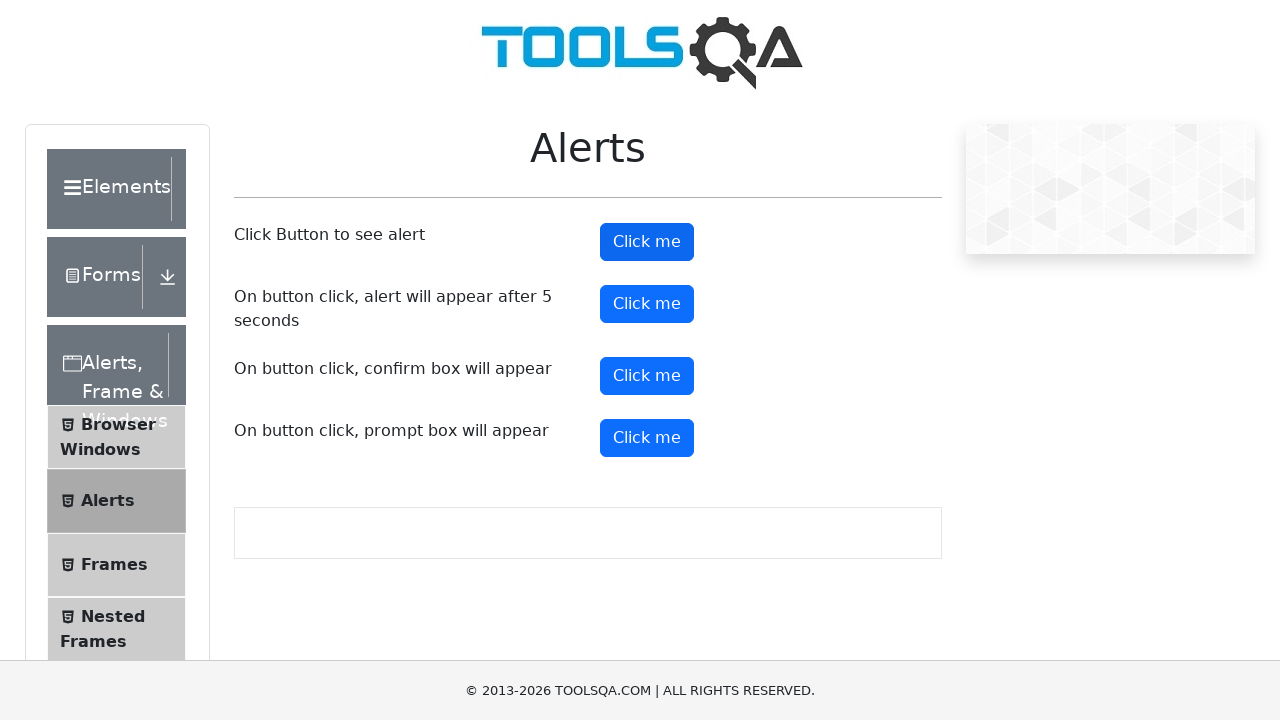

Set up dialog handler to accept simple alert
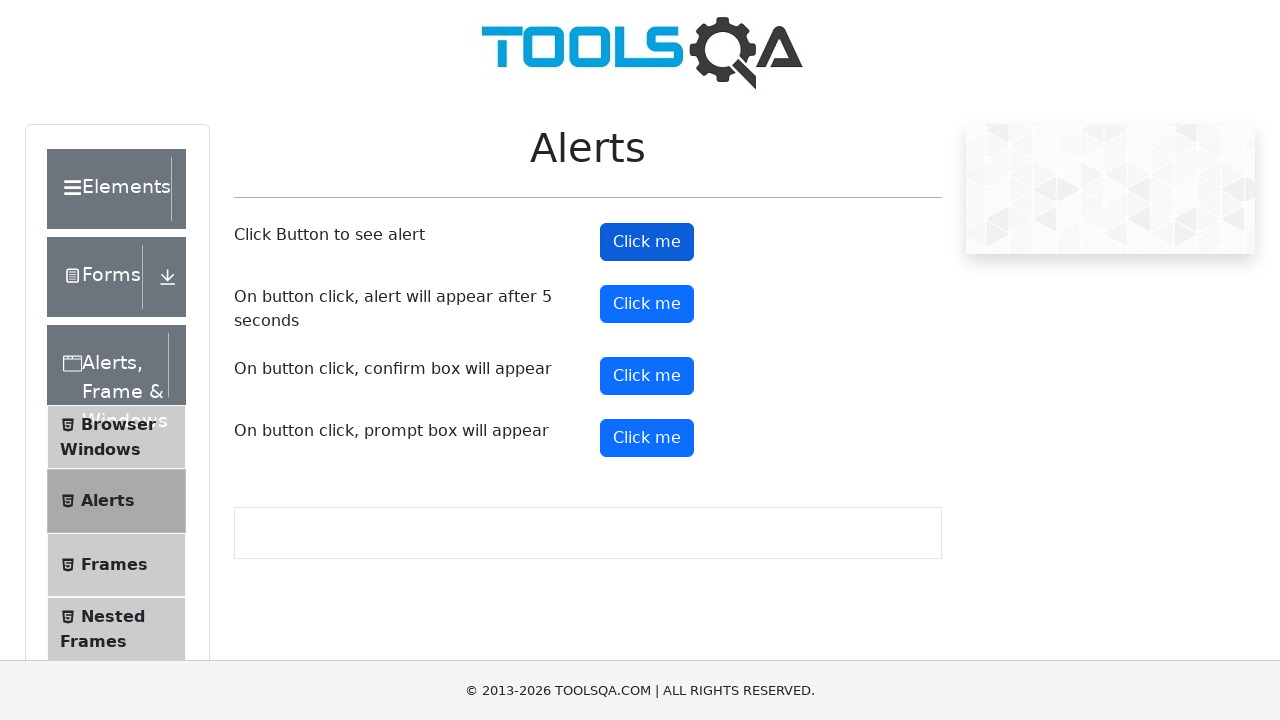

Waited 1000ms for simple alert to be handled
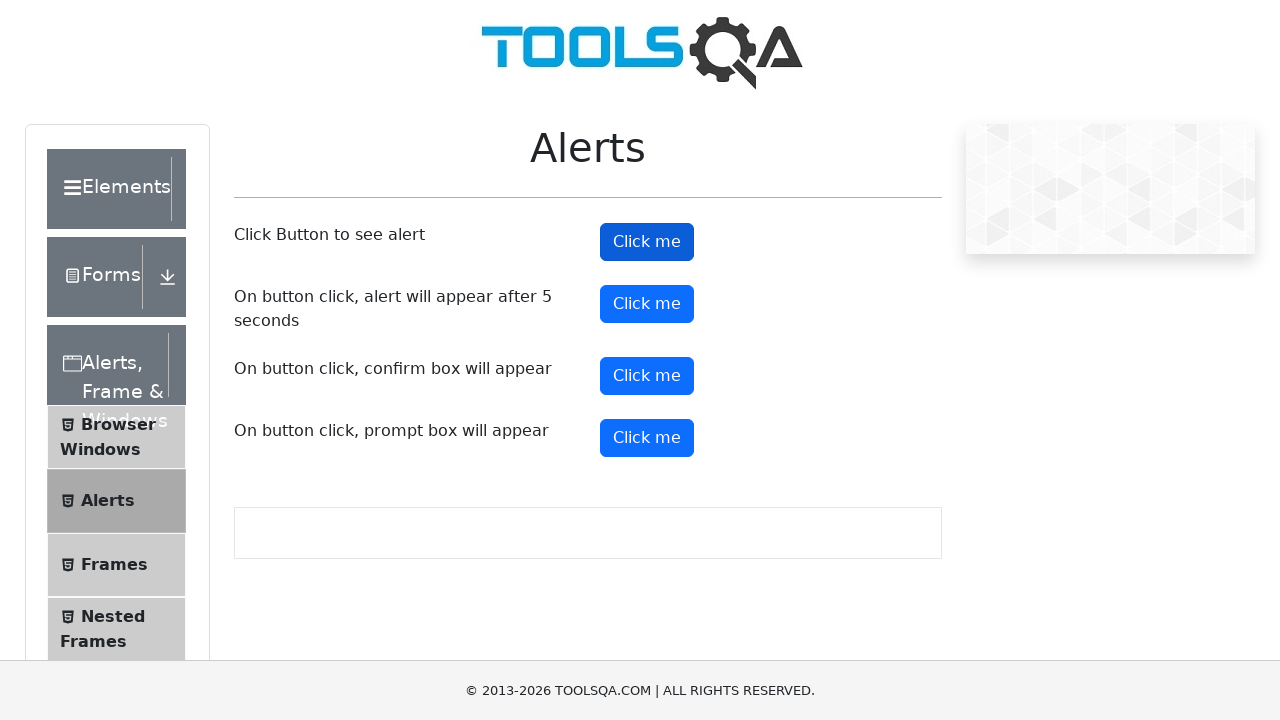

Clicked prompt button to trigger prompt alert at (647, 438) on #promtButton
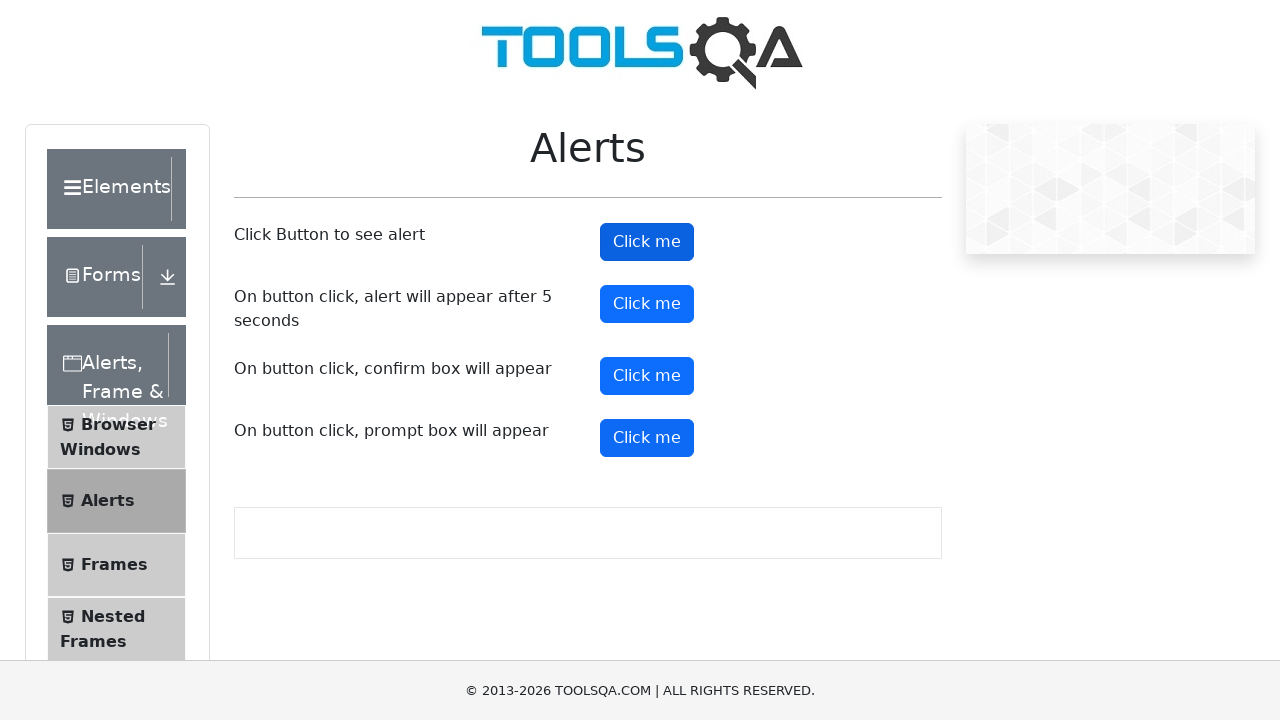

Set up dialog handler to accept prompt alert with text 'Mariana'
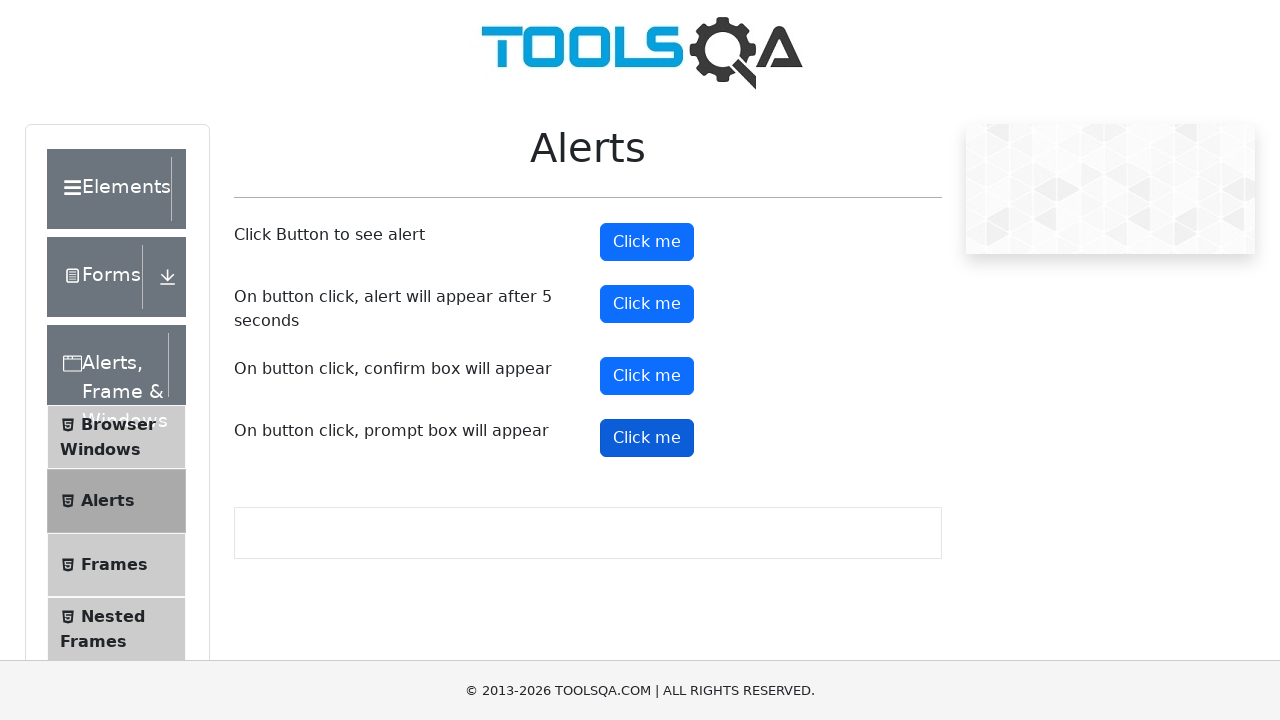

Waited 2000ms for prompt alert to be handled
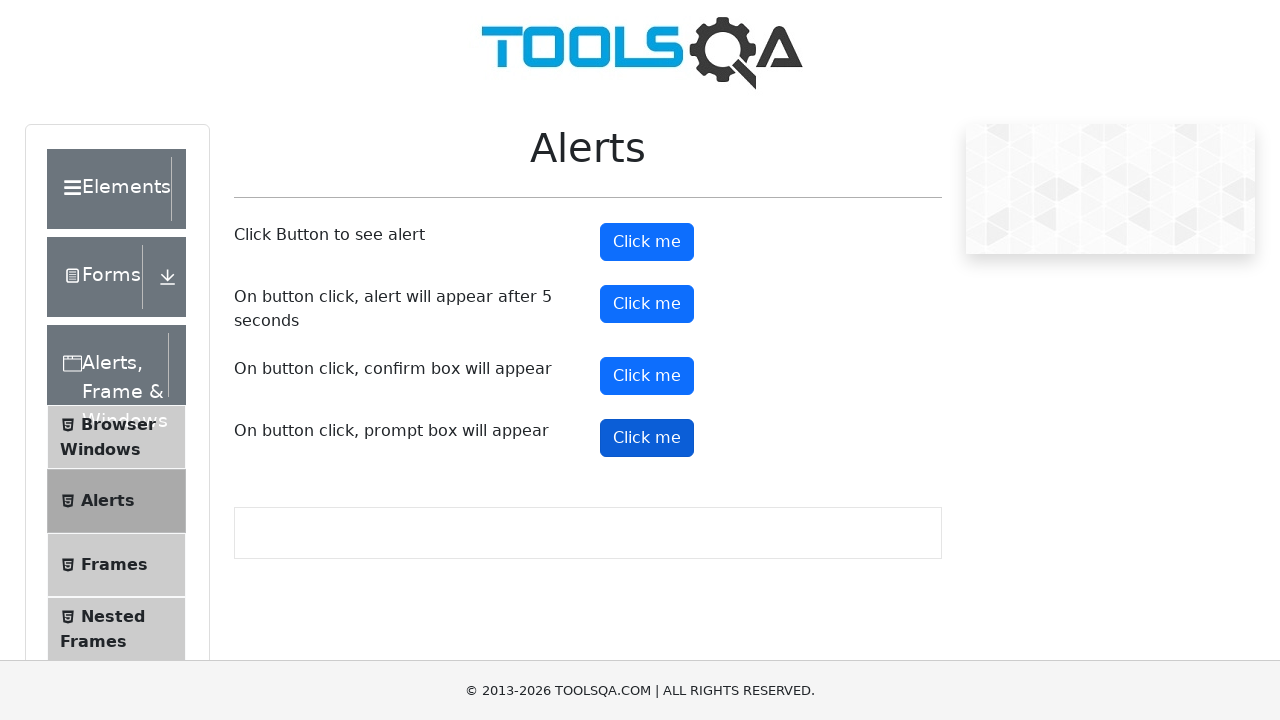

Clicked confirm button to trigger confirmation dialog at (647, 376) on #confirmButton
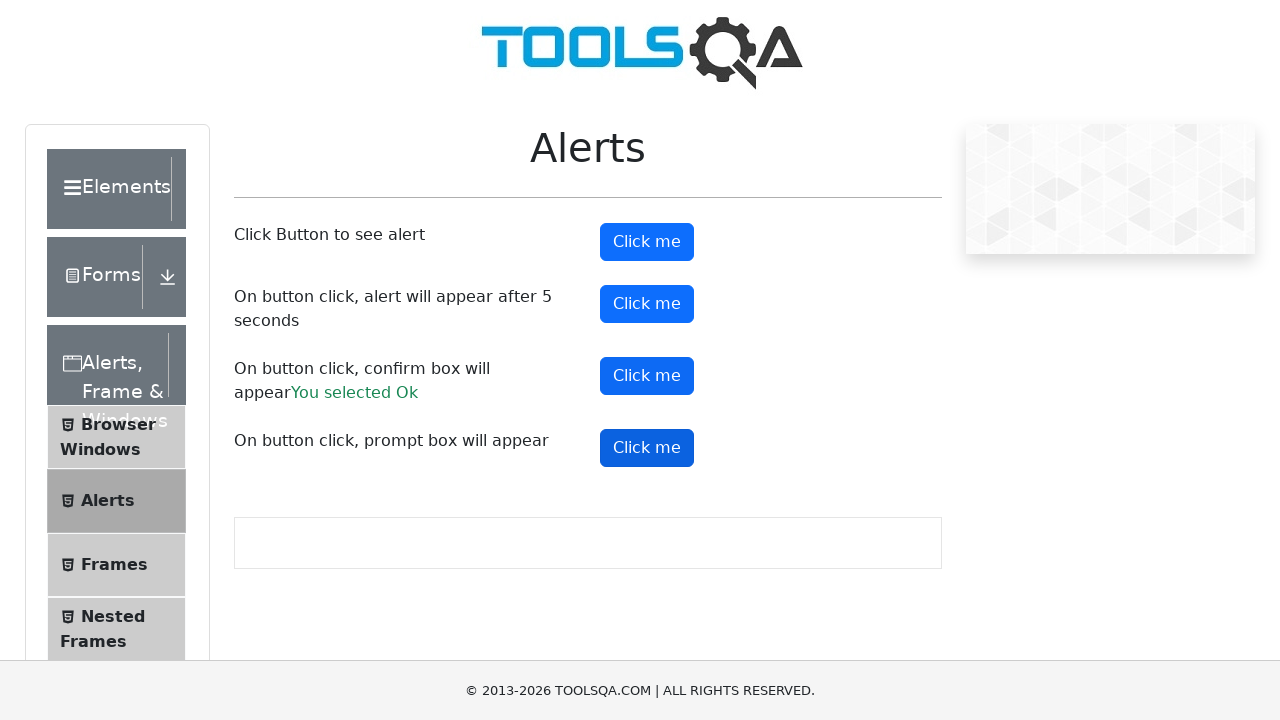

Set up dialog handler to dismiss confirmation dialog
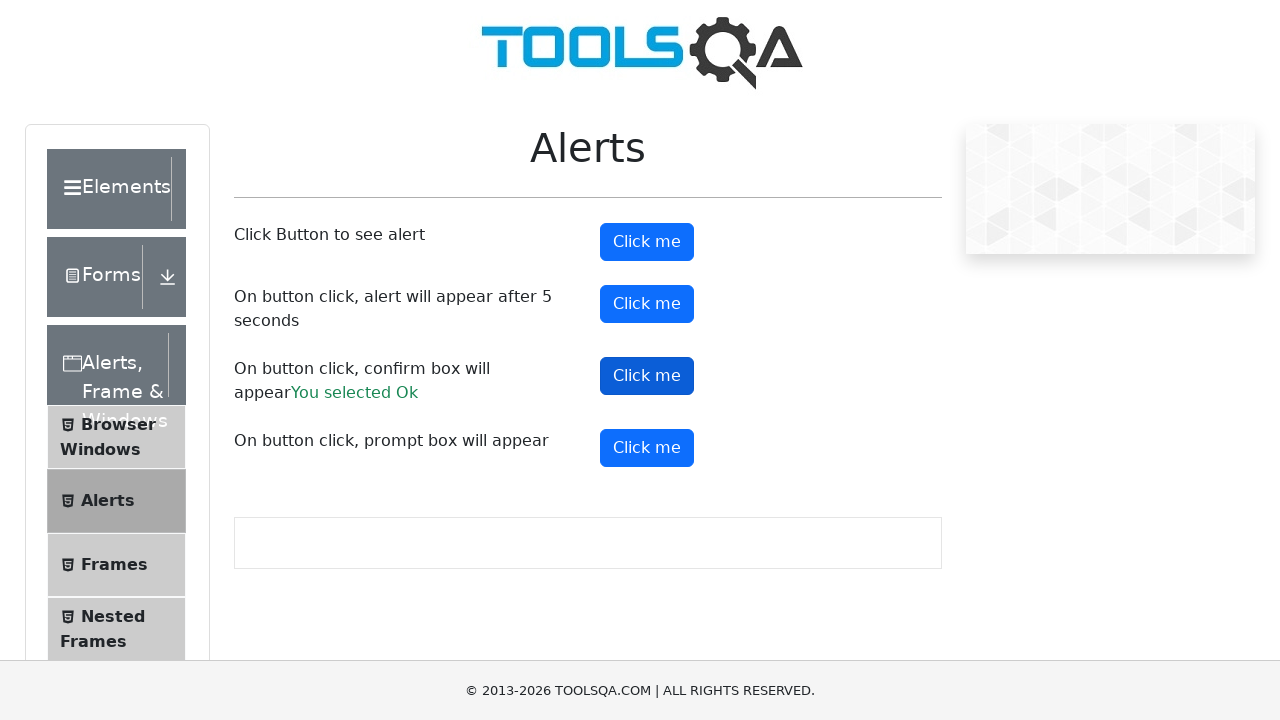

Waited 1000ms for confirmation dialog to be dismissed
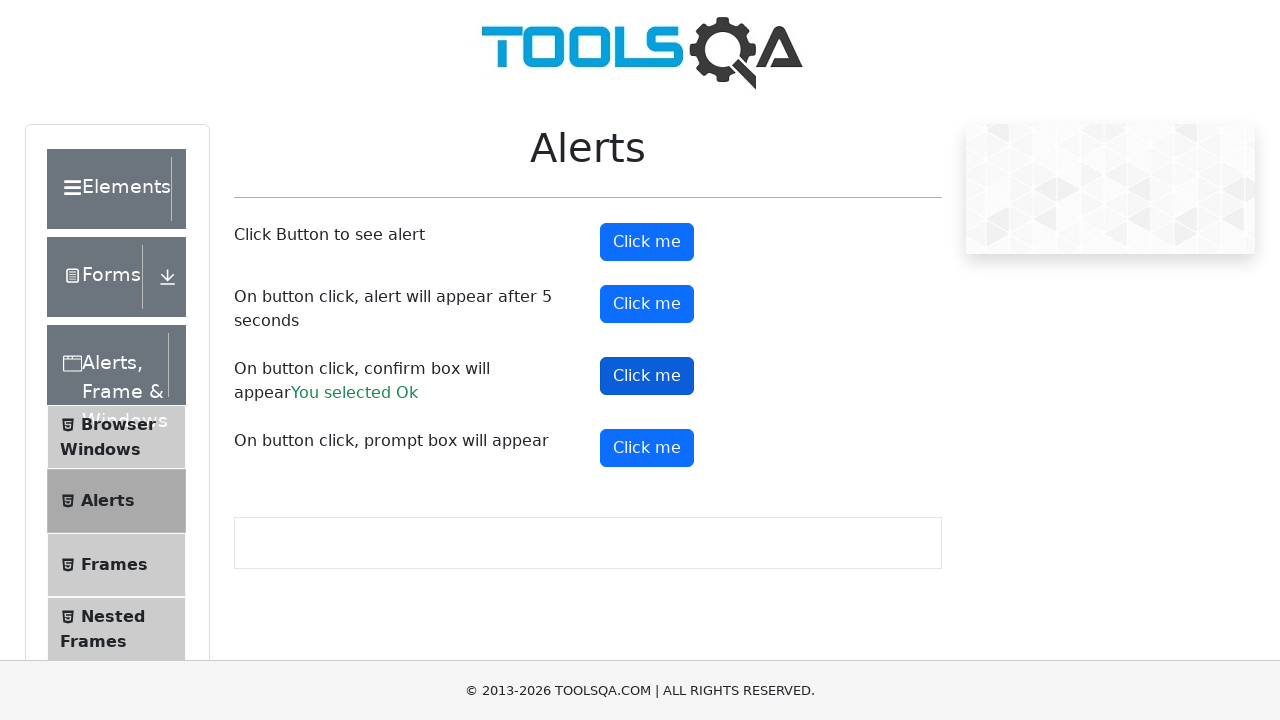

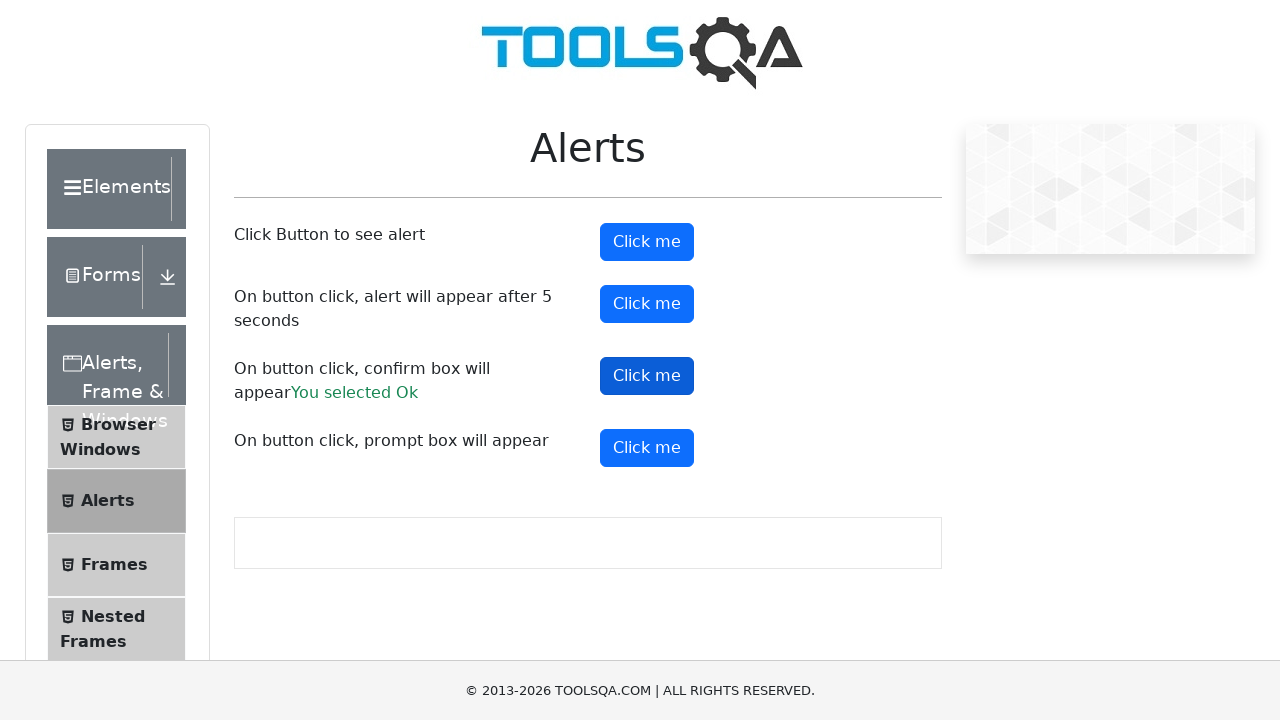